Tests that username field, password field, and login button are visible on the page using absolute XPath locators

Starting URL: https://opensource-demo.orangehrmlive.com/

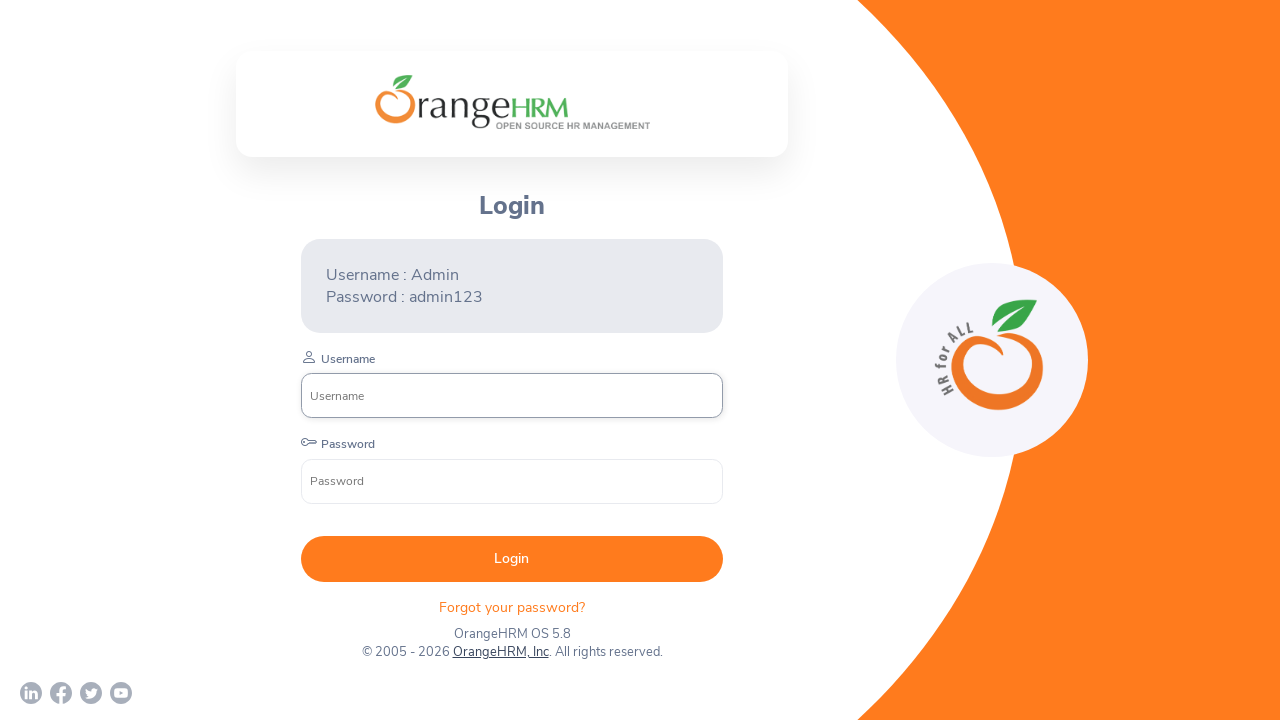

Located username field using absolute XPath
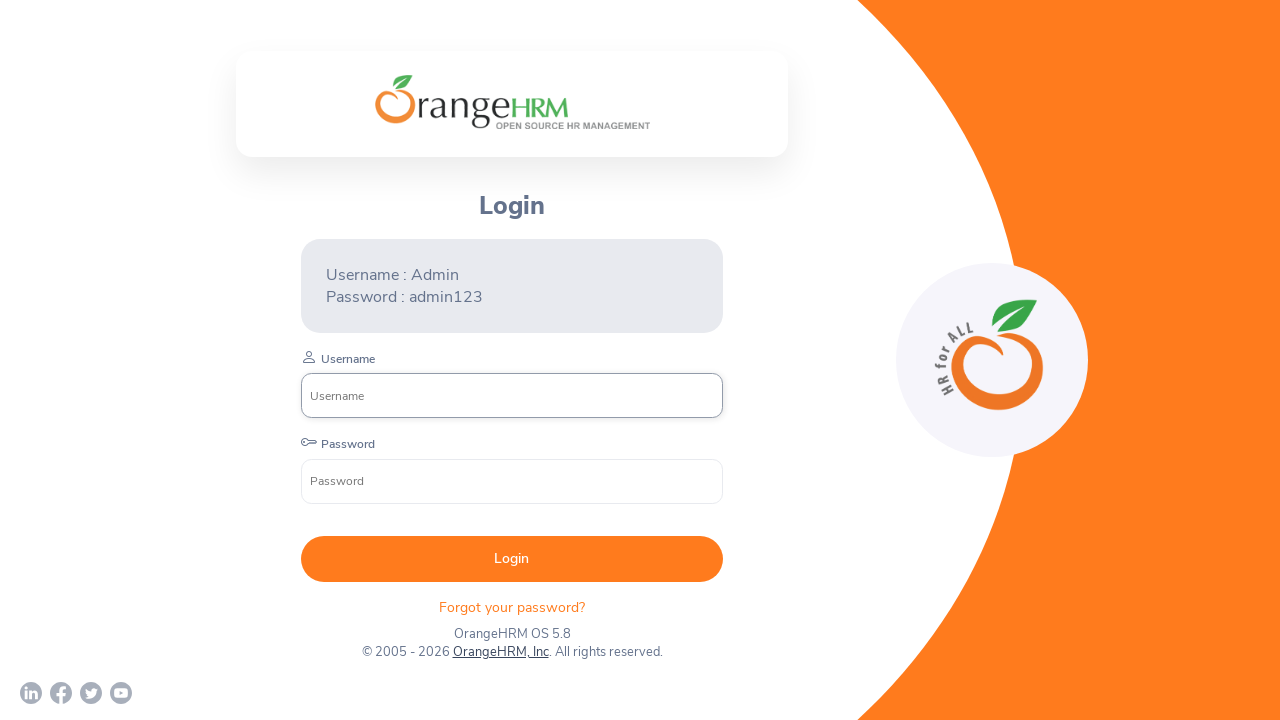

Waited for username field to become visible
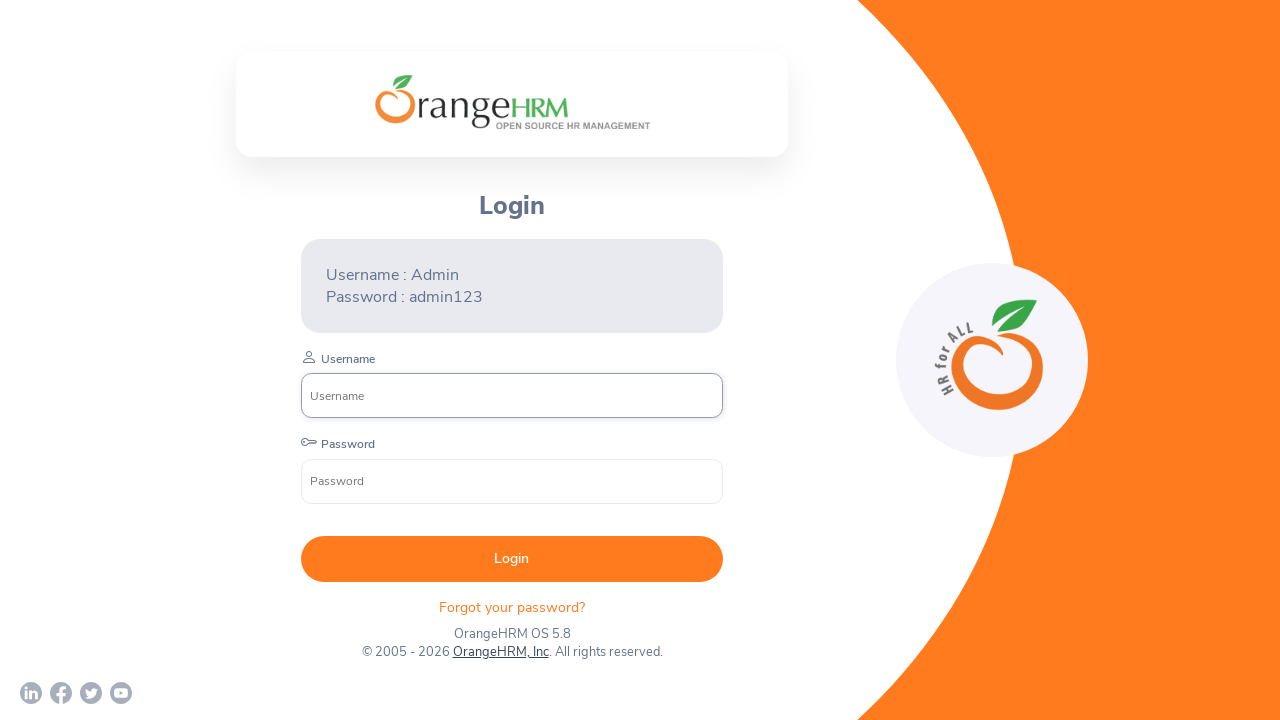

Verified username field is visible
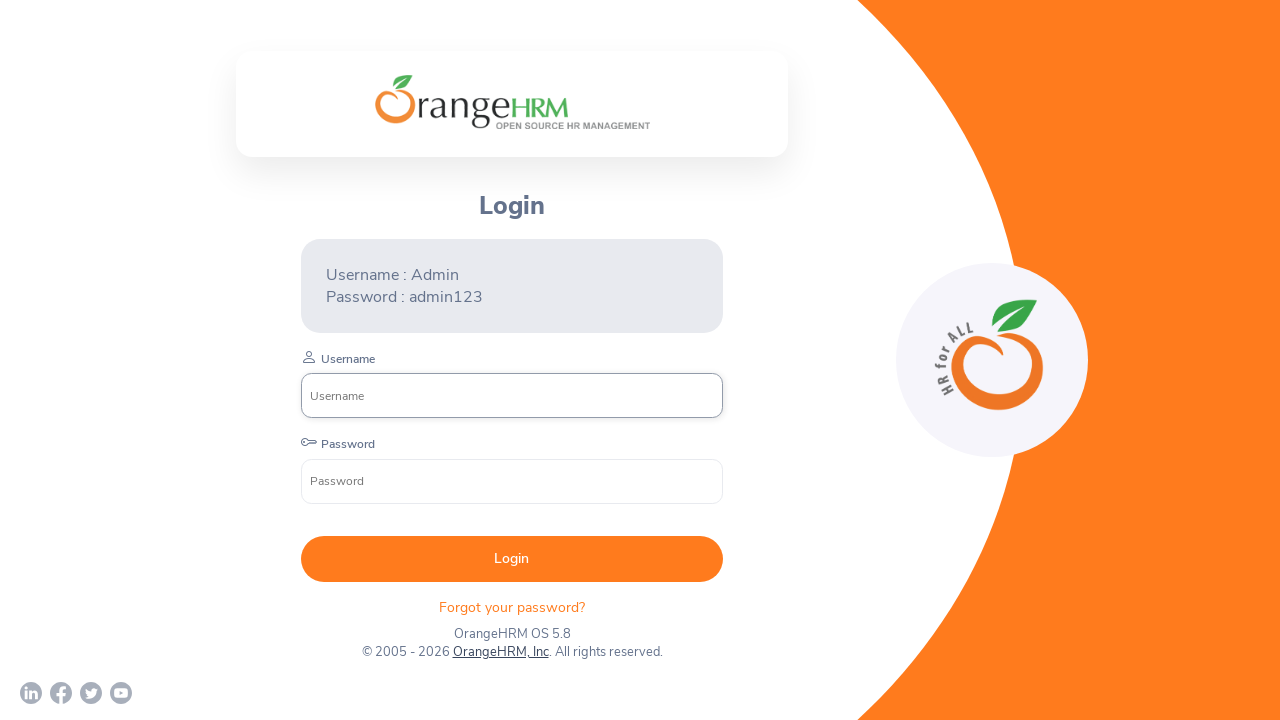

Located password field using absolute XPath
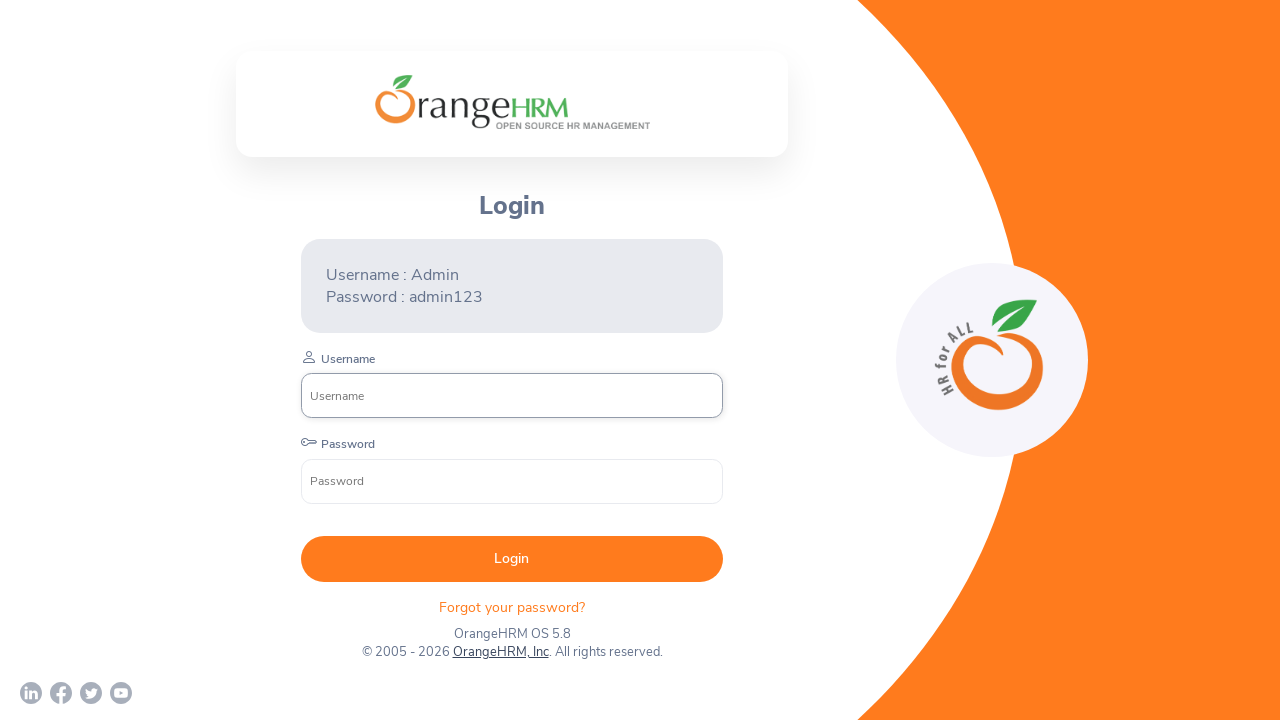

Waited for password field to become visible
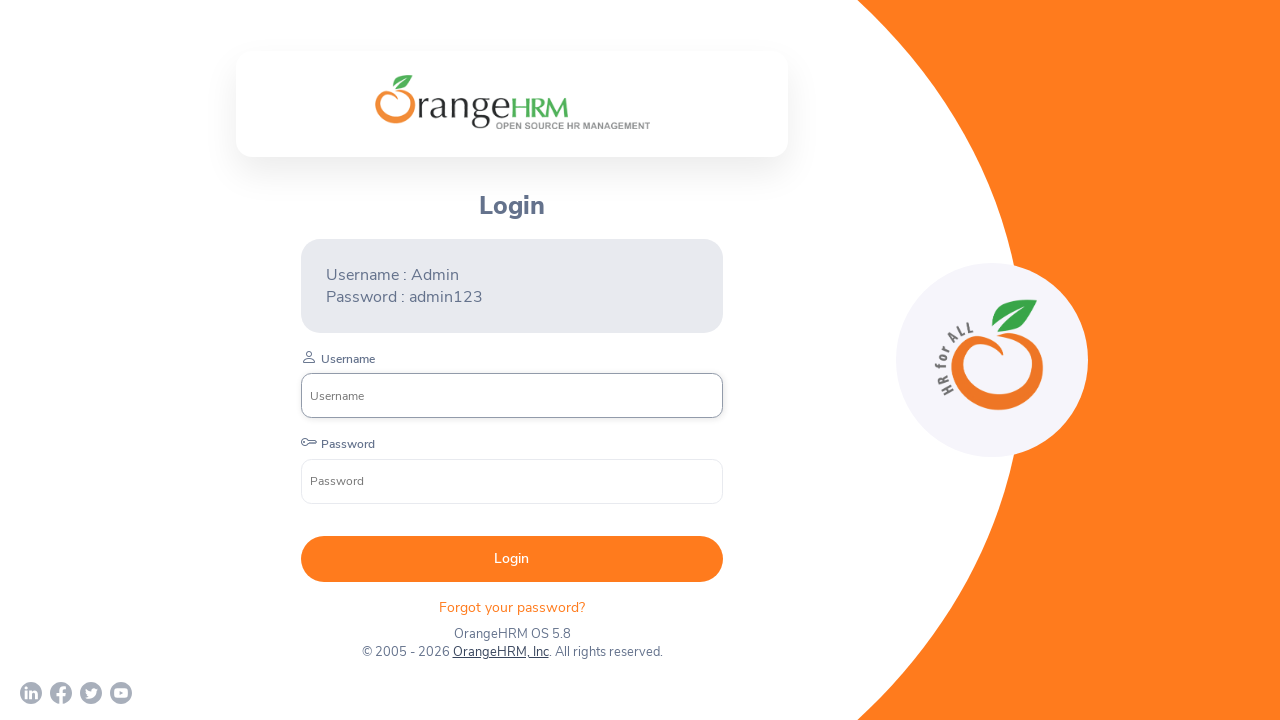

Verified password field is visible
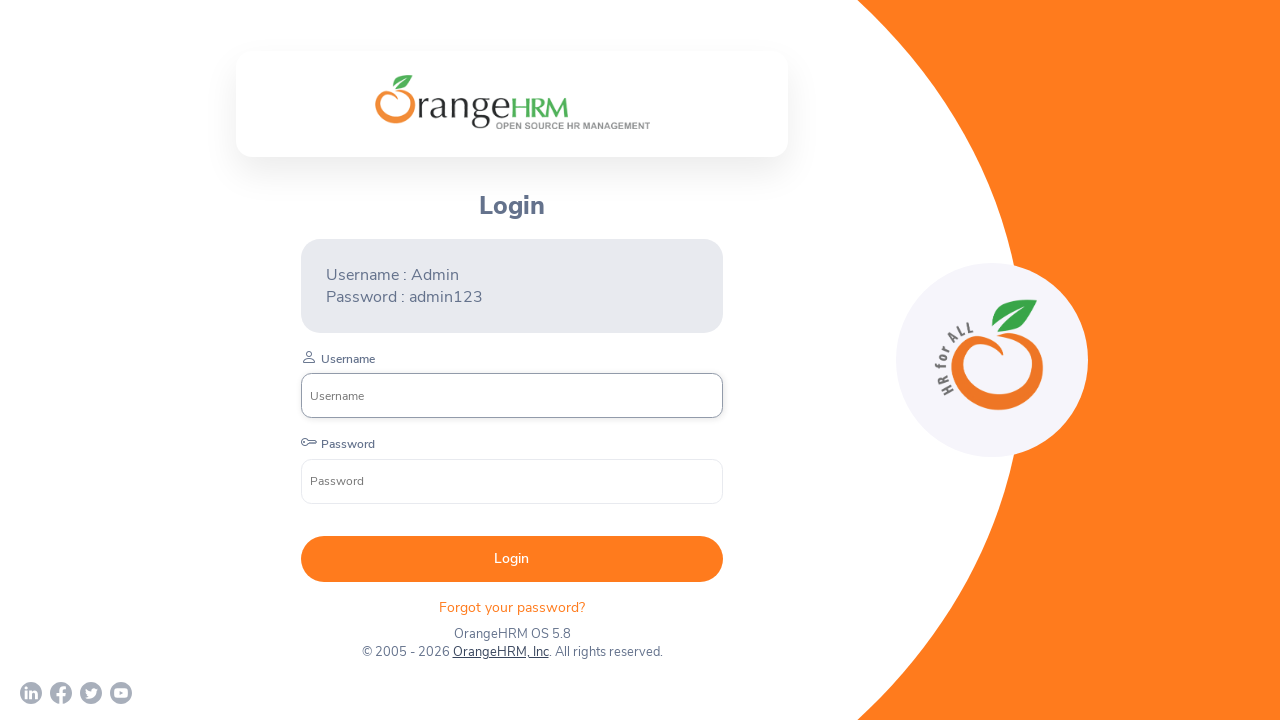

Located login button using absolute XPath
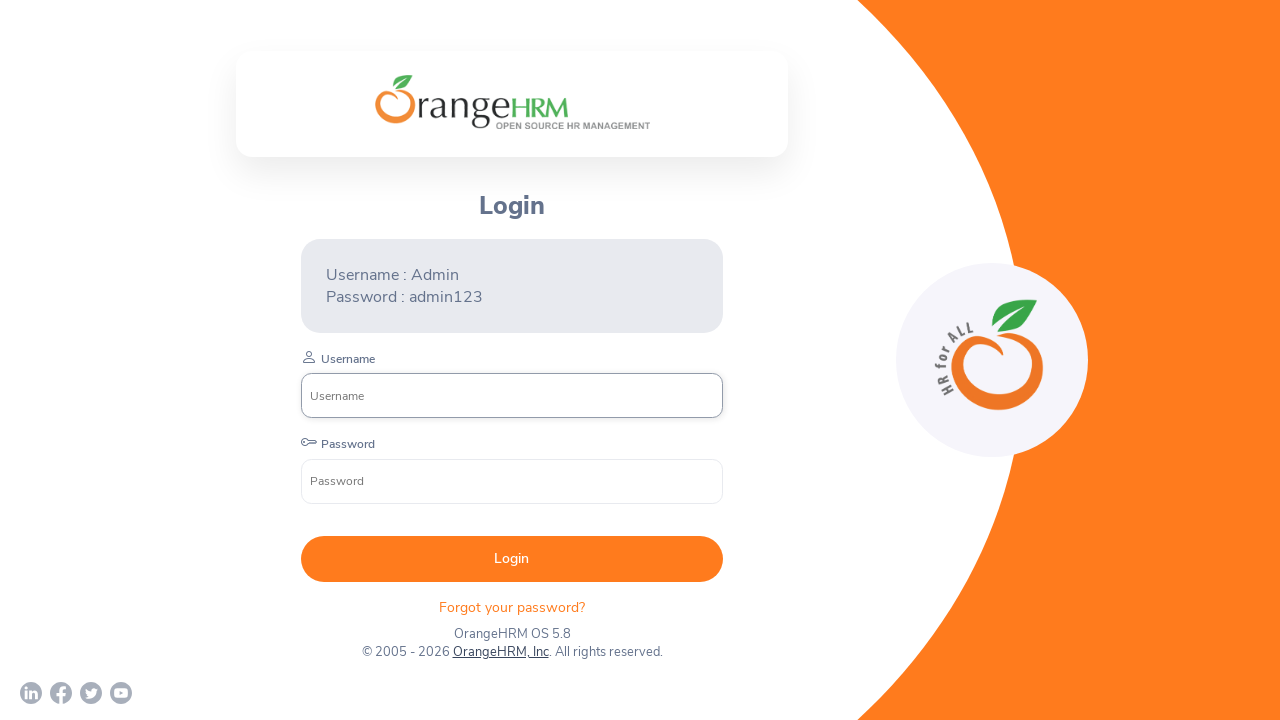

Waited for login button to become visible
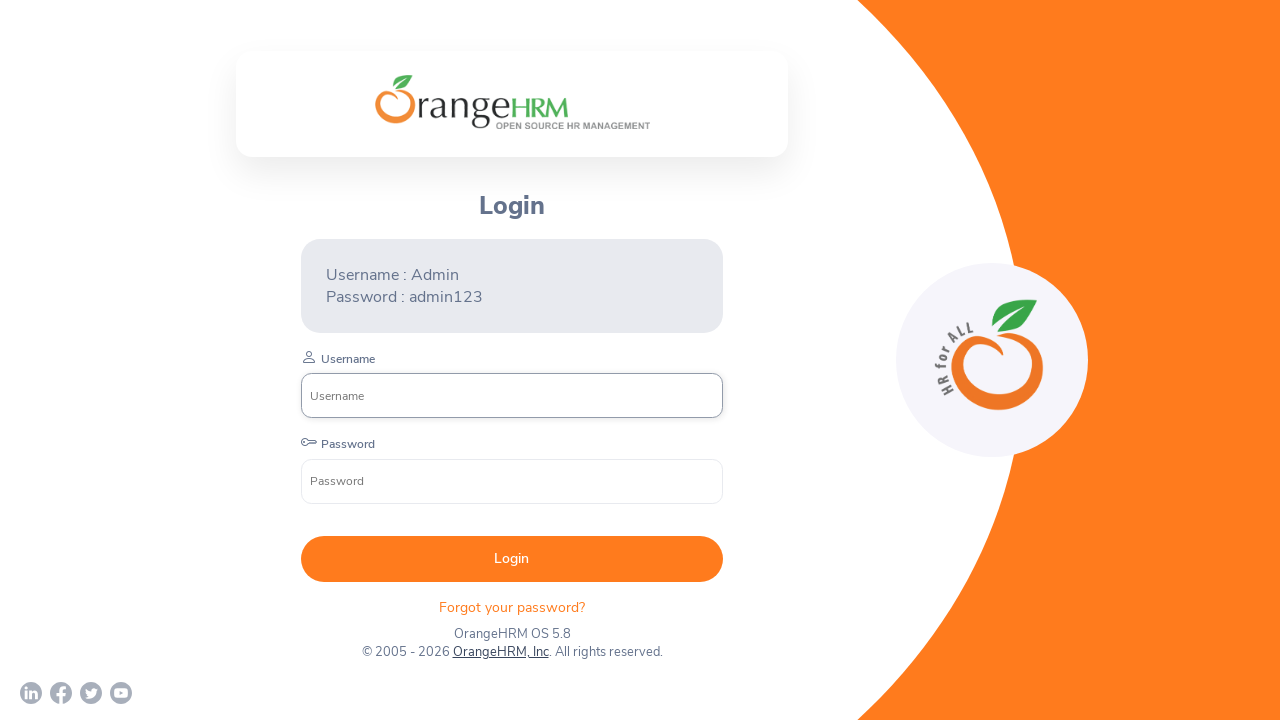

Verified login button is visible
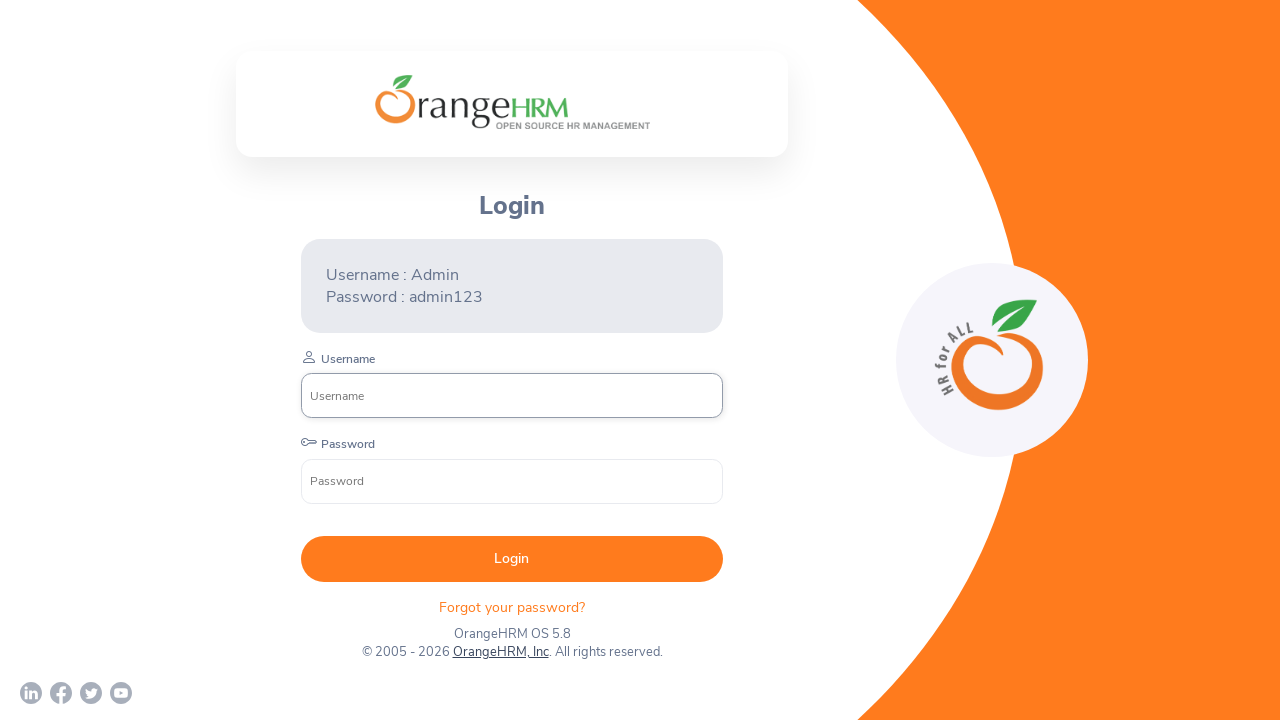

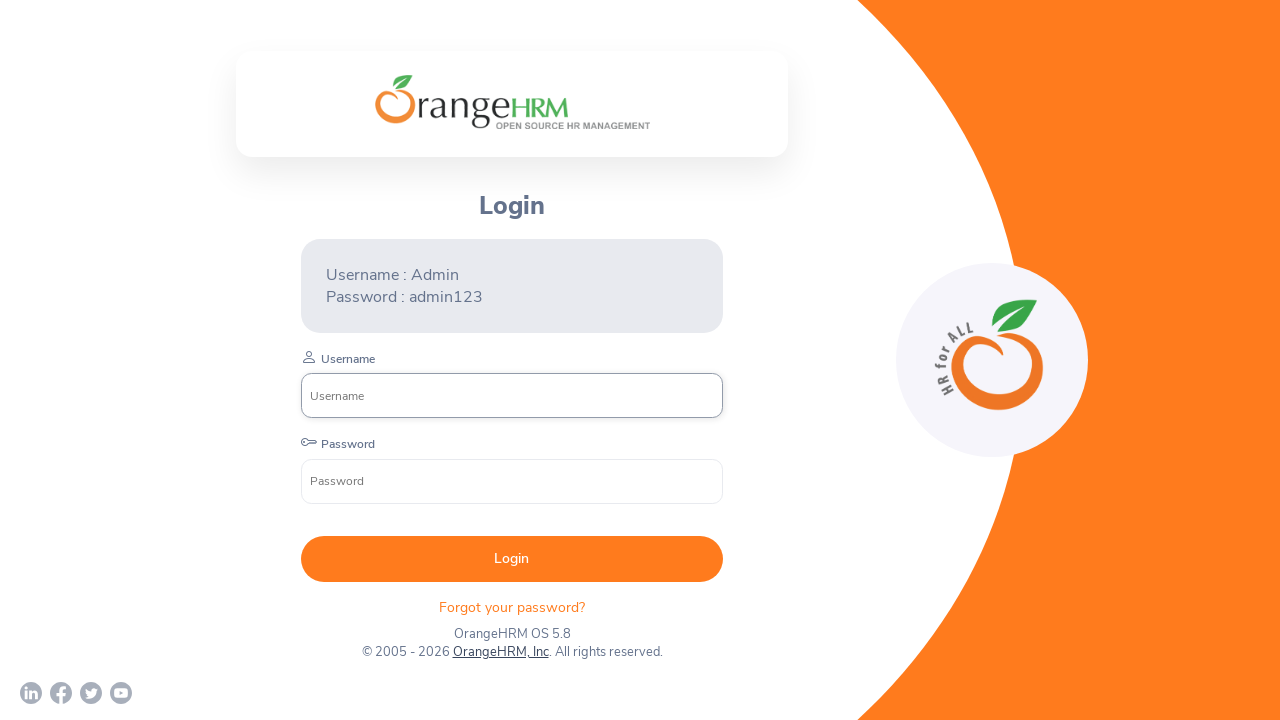